Tests jQuery Mask Plugin by entering data into a masked input field, then clearing it, and verifying the field is empty.

Starting URL: https://igorescobar.github.io/jQuery-Mask-Plugin/

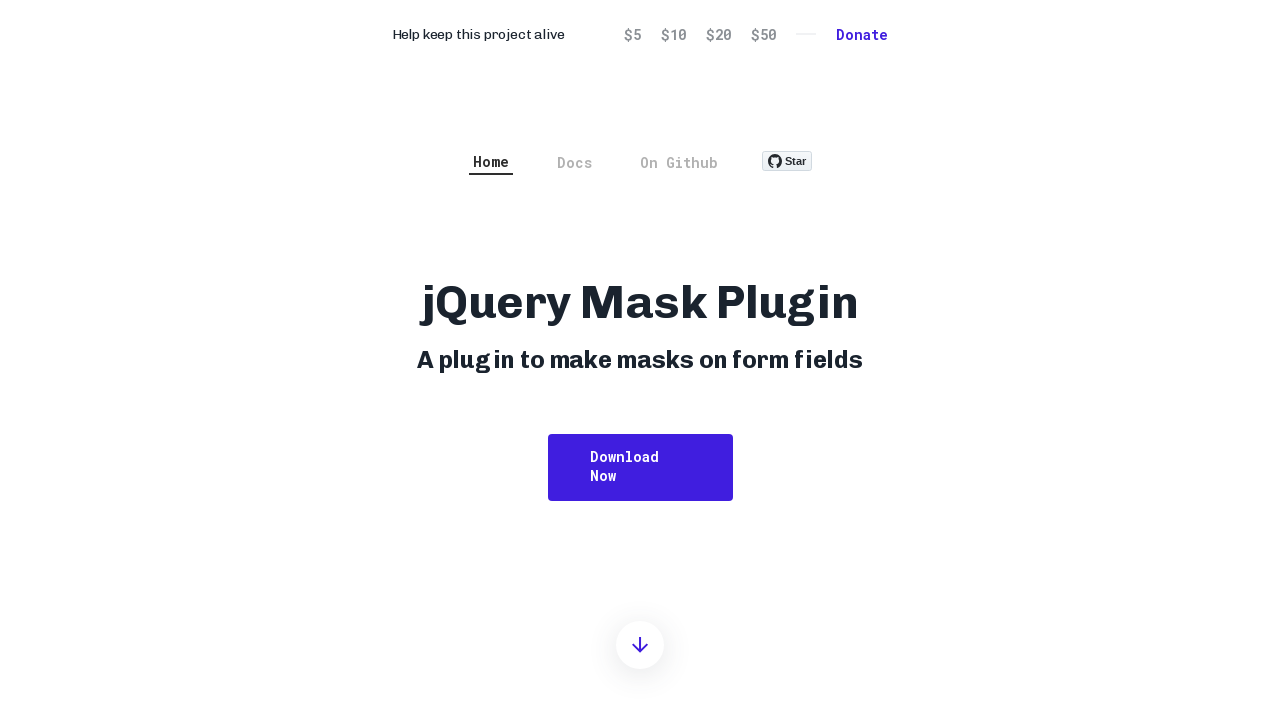

Filled date input field with unformatted date value '11112000' on #date
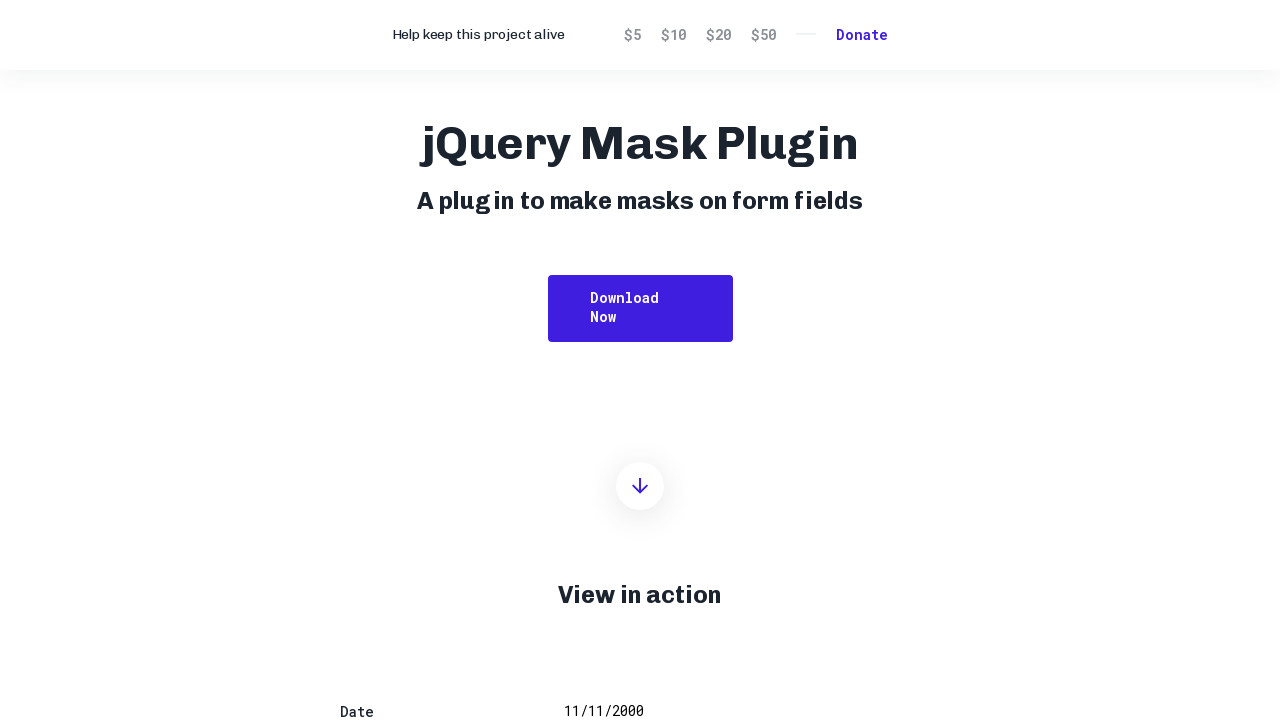

Cleared the date input field on #date
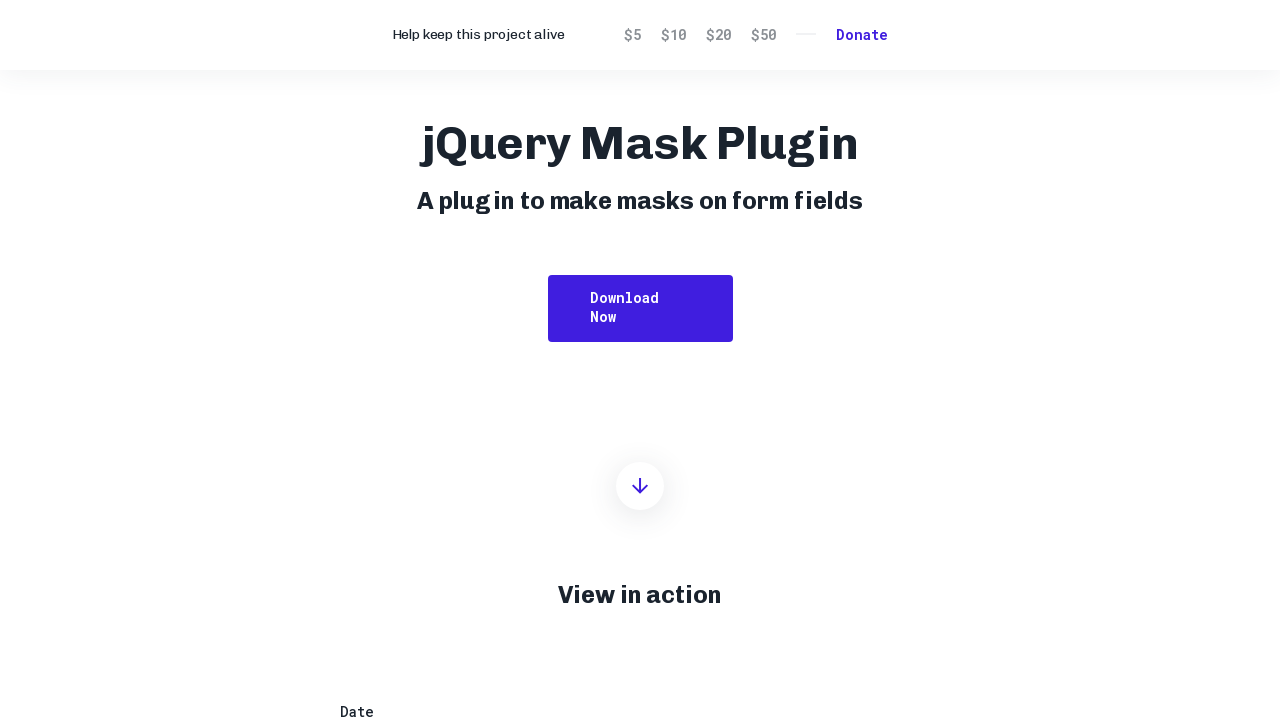

Retrieved the value of the date input field
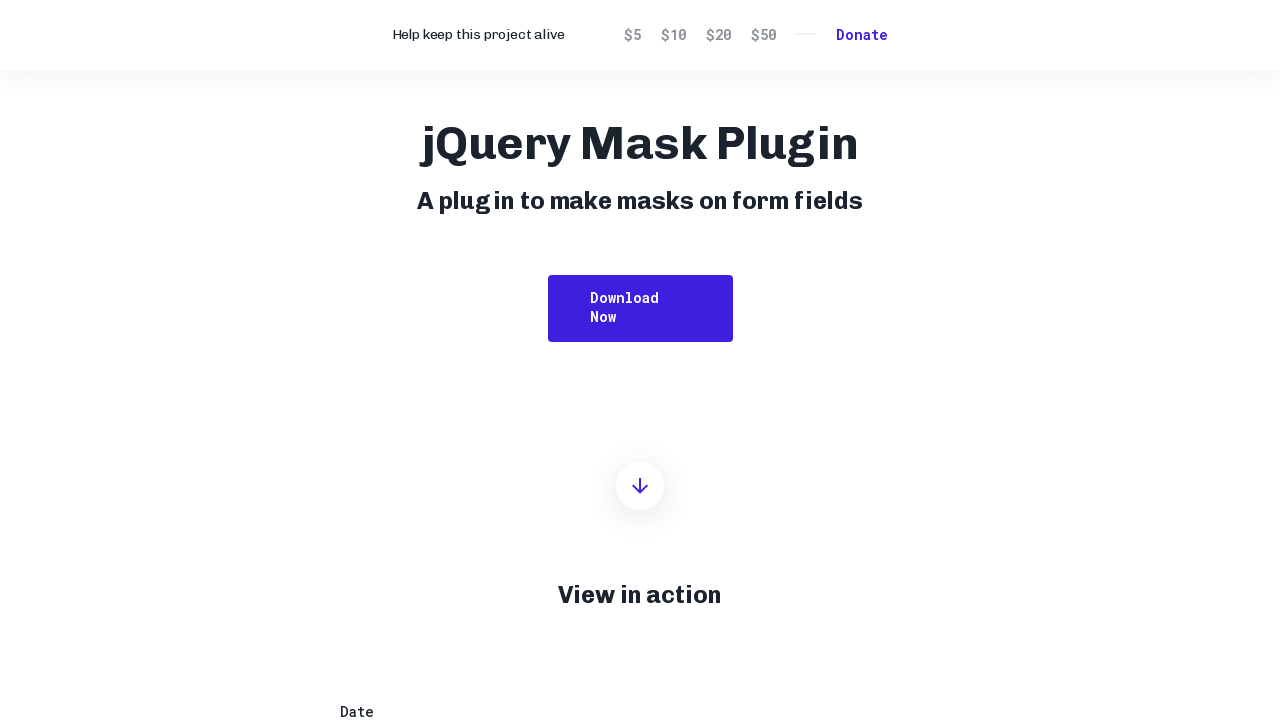

Asserted that the date input field is empty
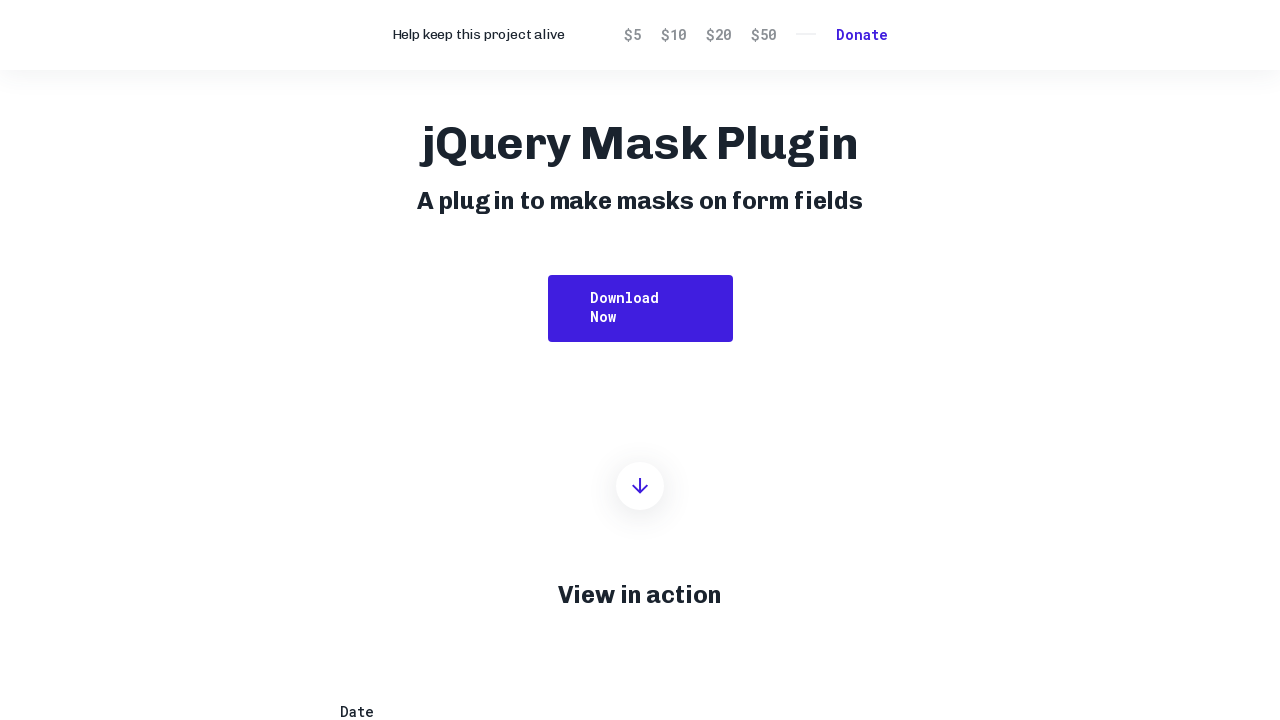

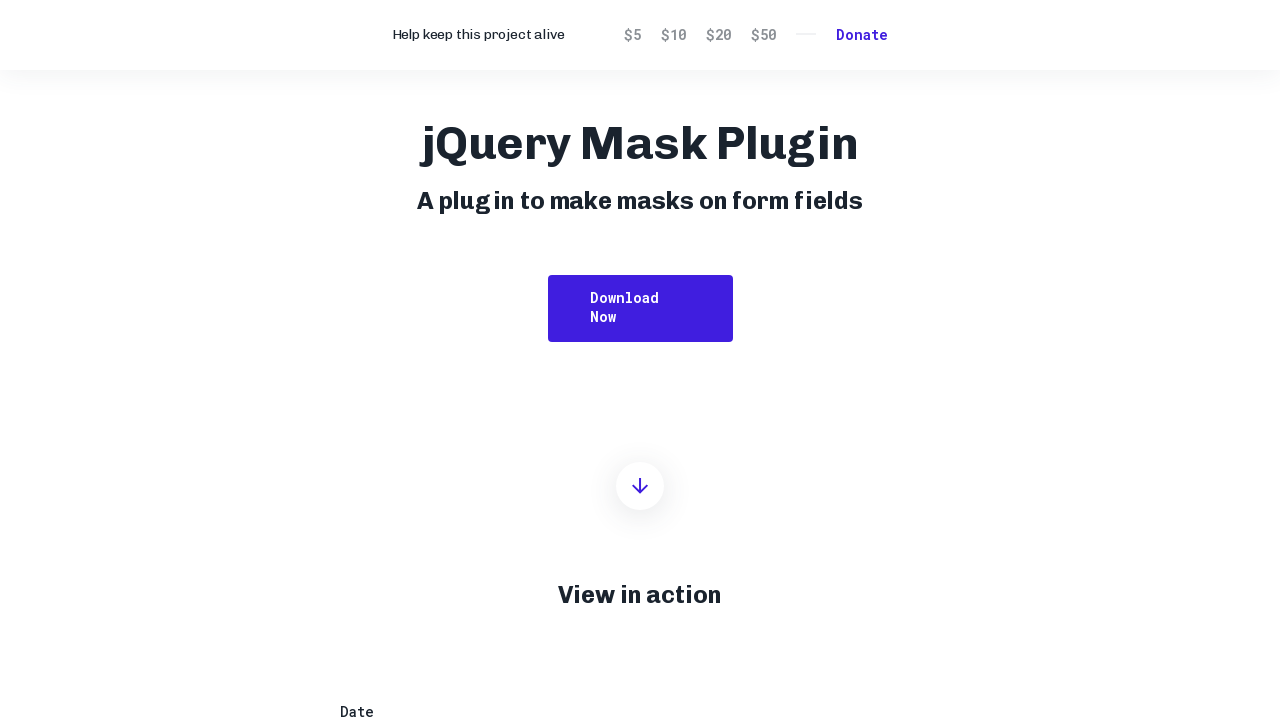